Tests basic navigation to Flipkart homepage and verifies the page loads successfully by waiting for the page to be ready.

Starting URL: https://www.flipkart.com/

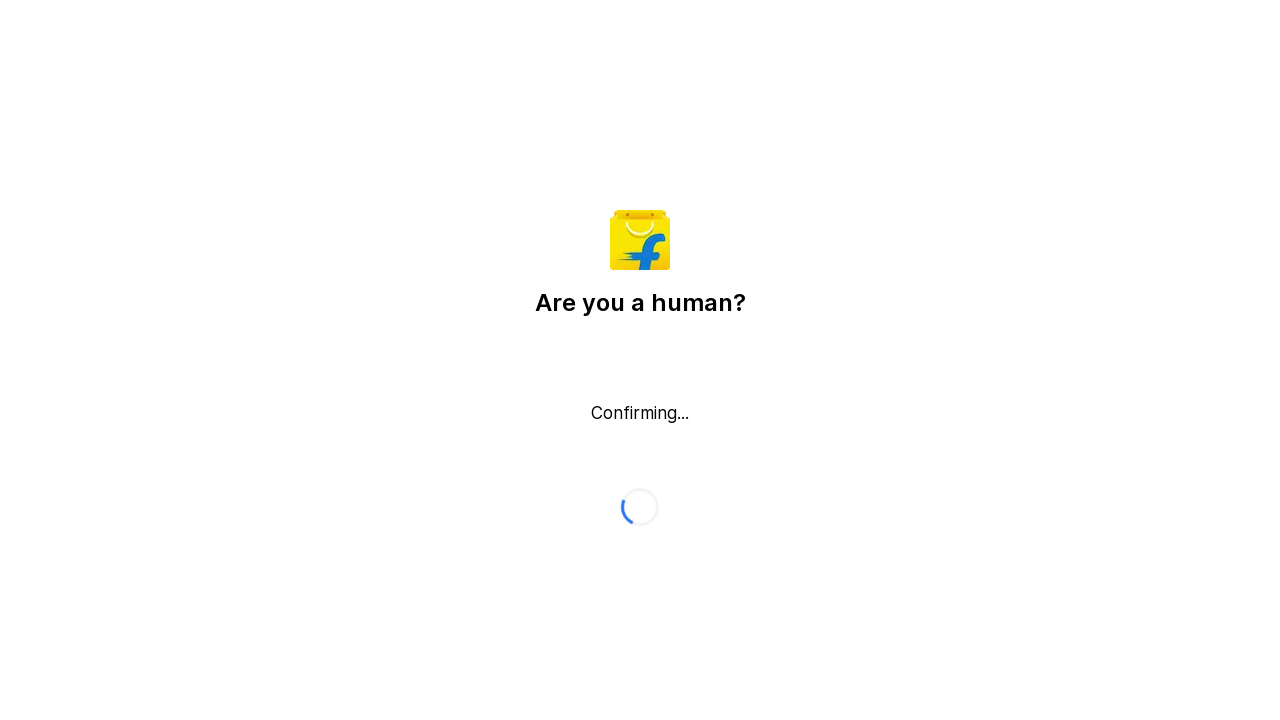

Waited for page DOM content to load
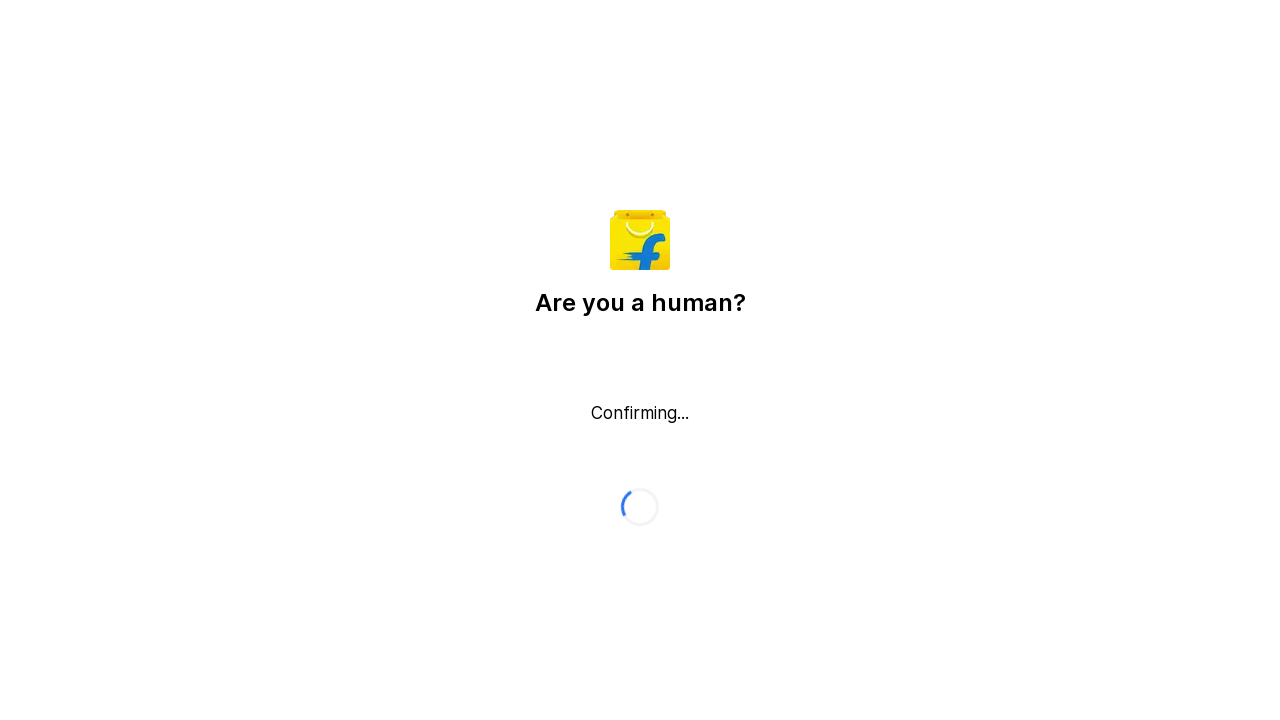

Verified body element is present on Flipkart homepage
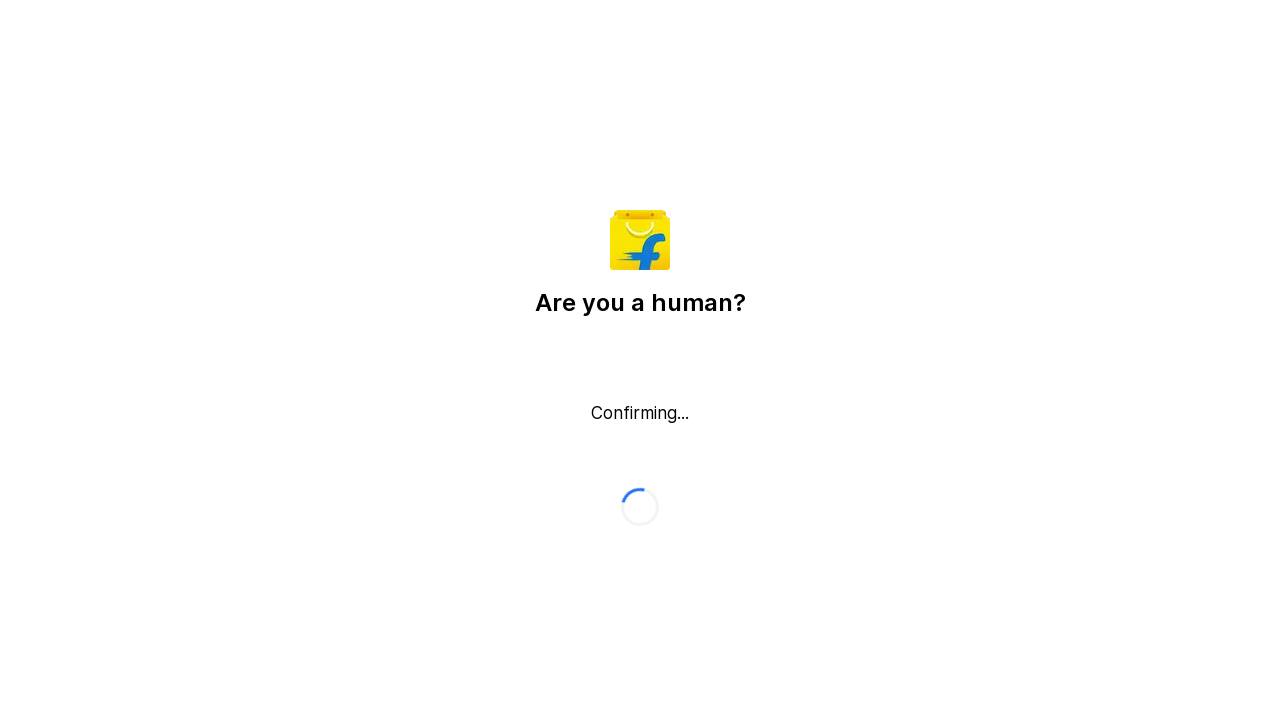

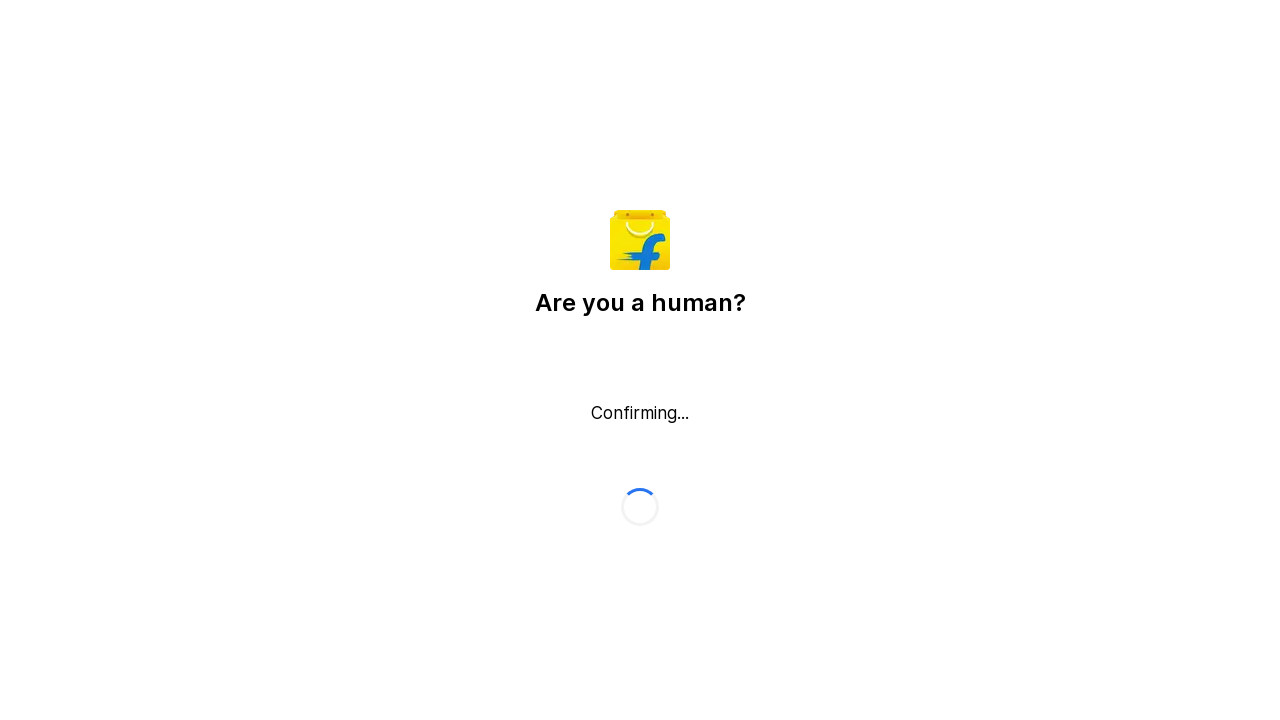